Solves a math captcha by reading a value, calculating a mathematical function, filling the answer, and submitting the form with robot verification checkboxes

Starting URL: http://suninjuly.github.io/math.html

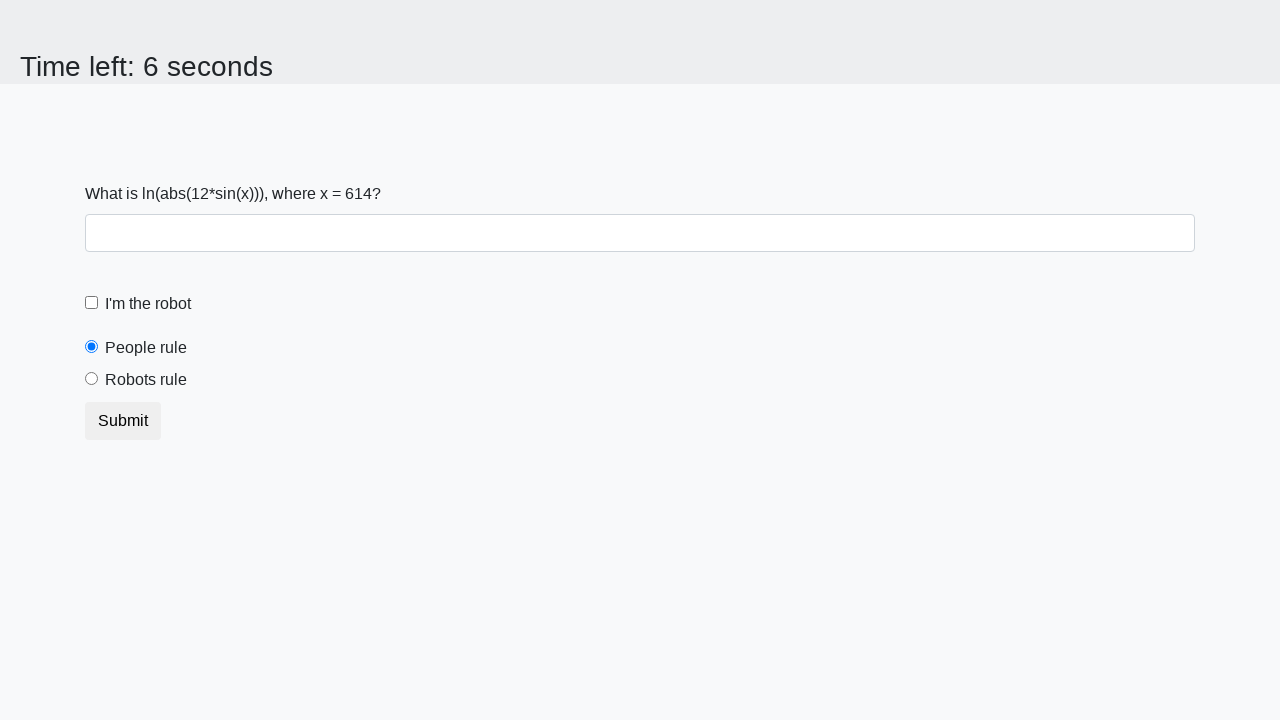

Located the input value element
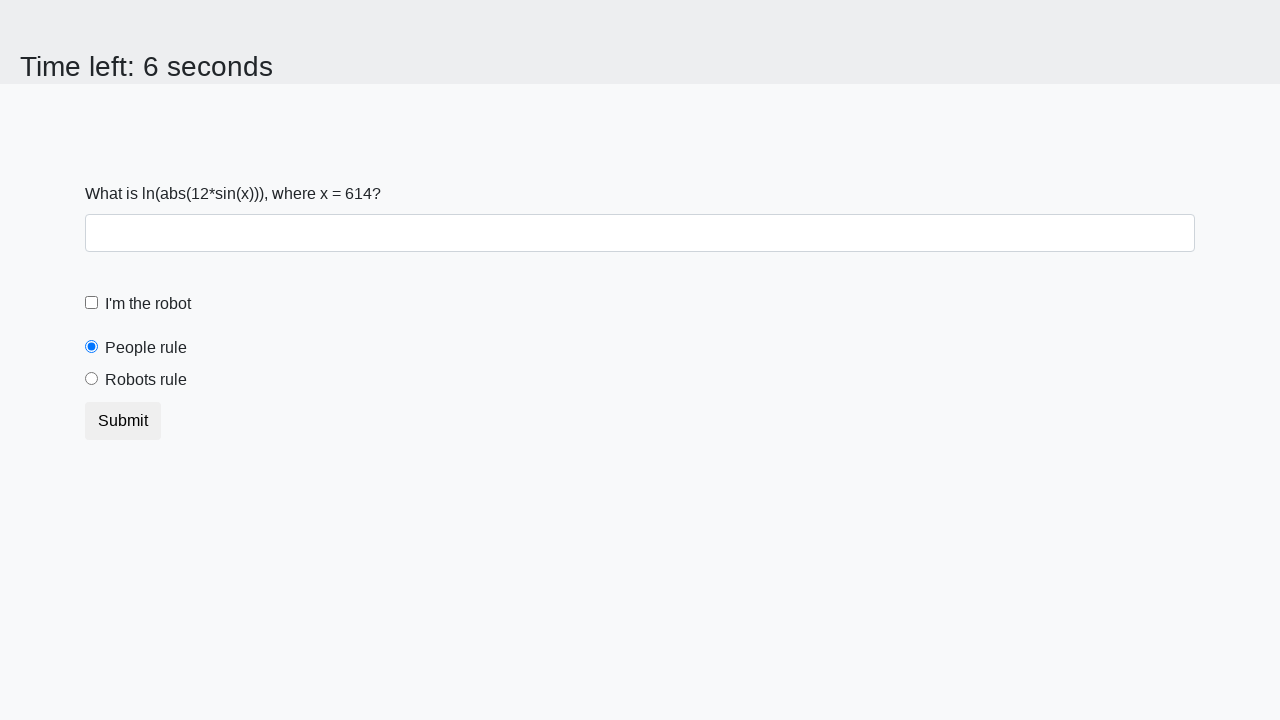

Retrieved x value from math captcha: 614
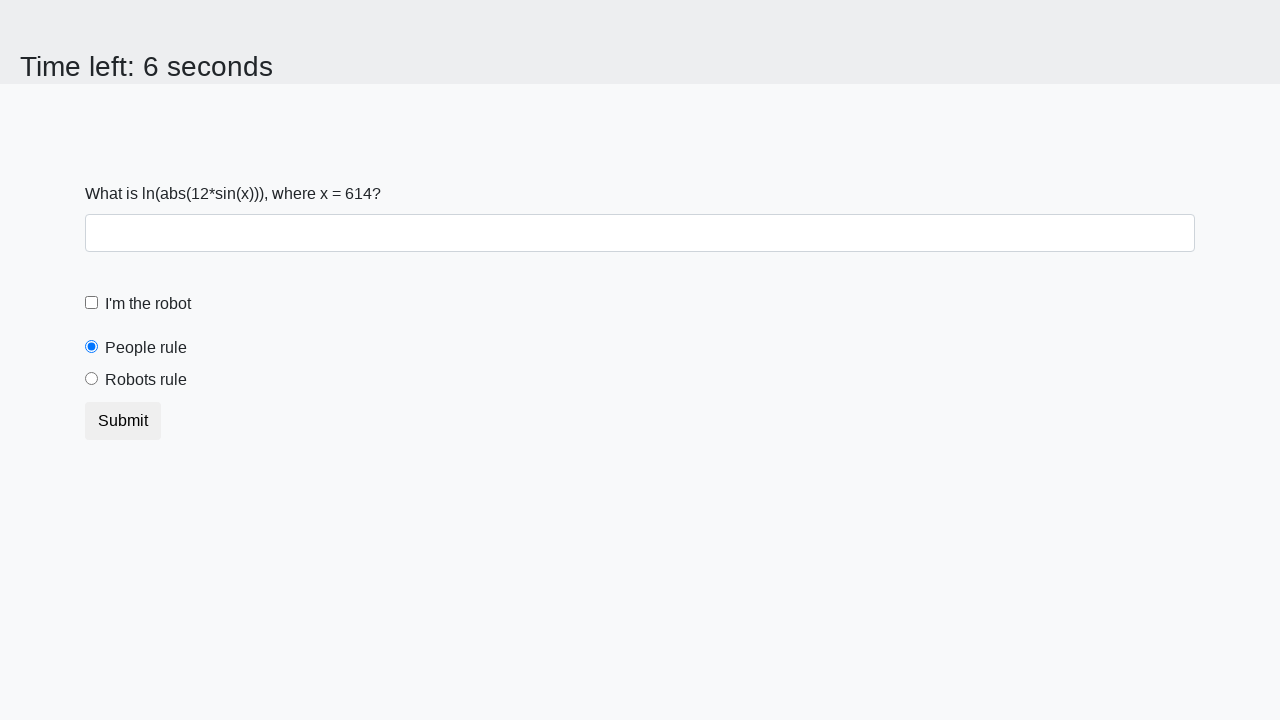

Calculated mathematical function result: 2.4683692797289067
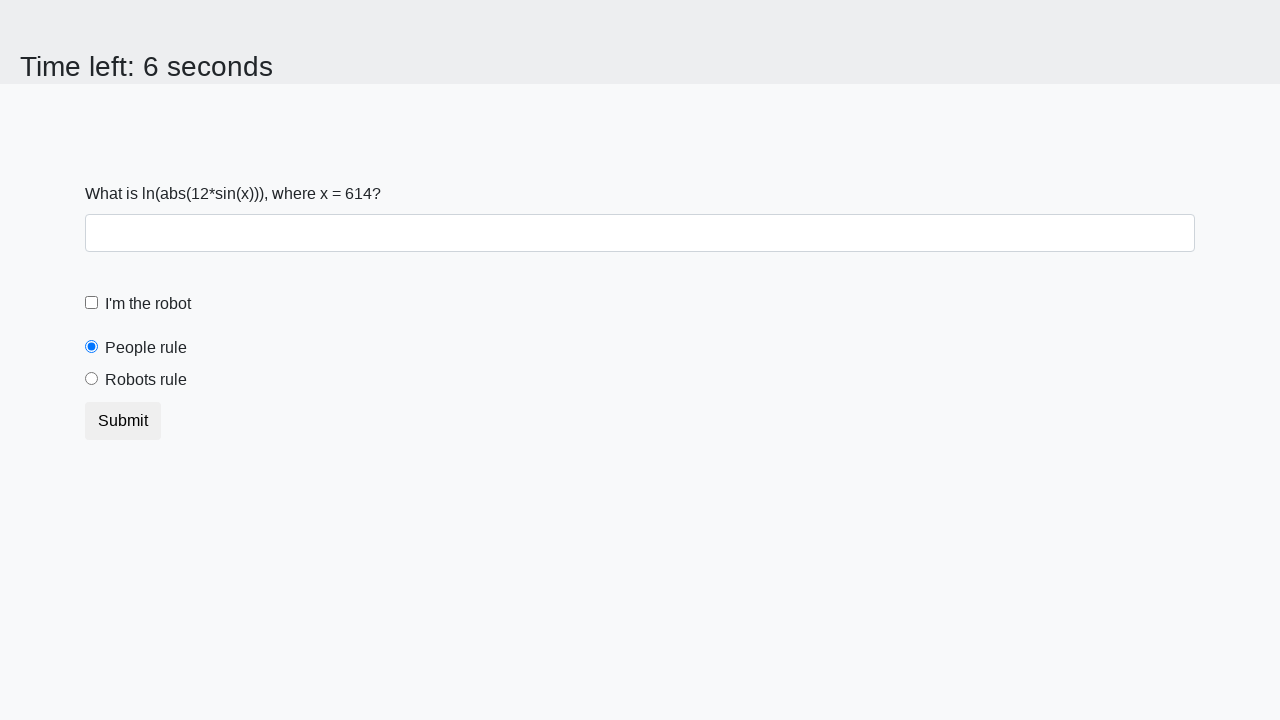

Filled answer field with calculated value: 2.4683692797289067 on #answer
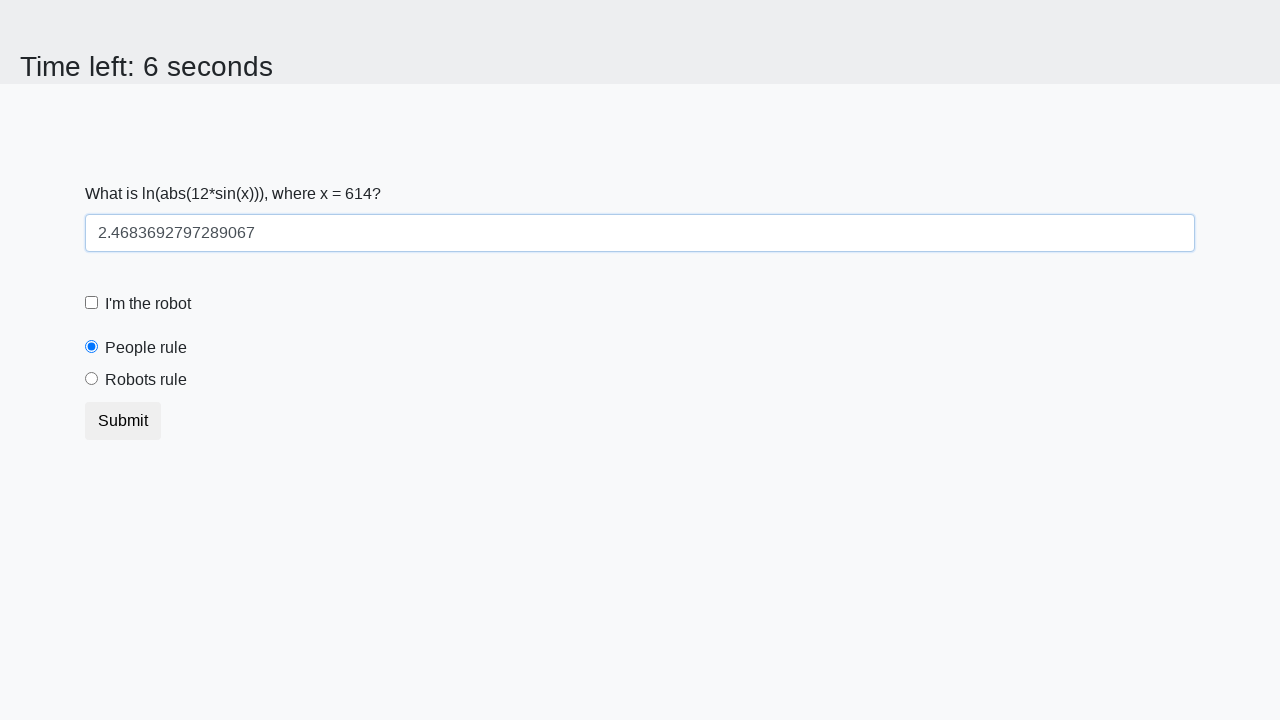

Checked the 'I'm the robot' checkbox at (92, 303) on #robotCheckbox
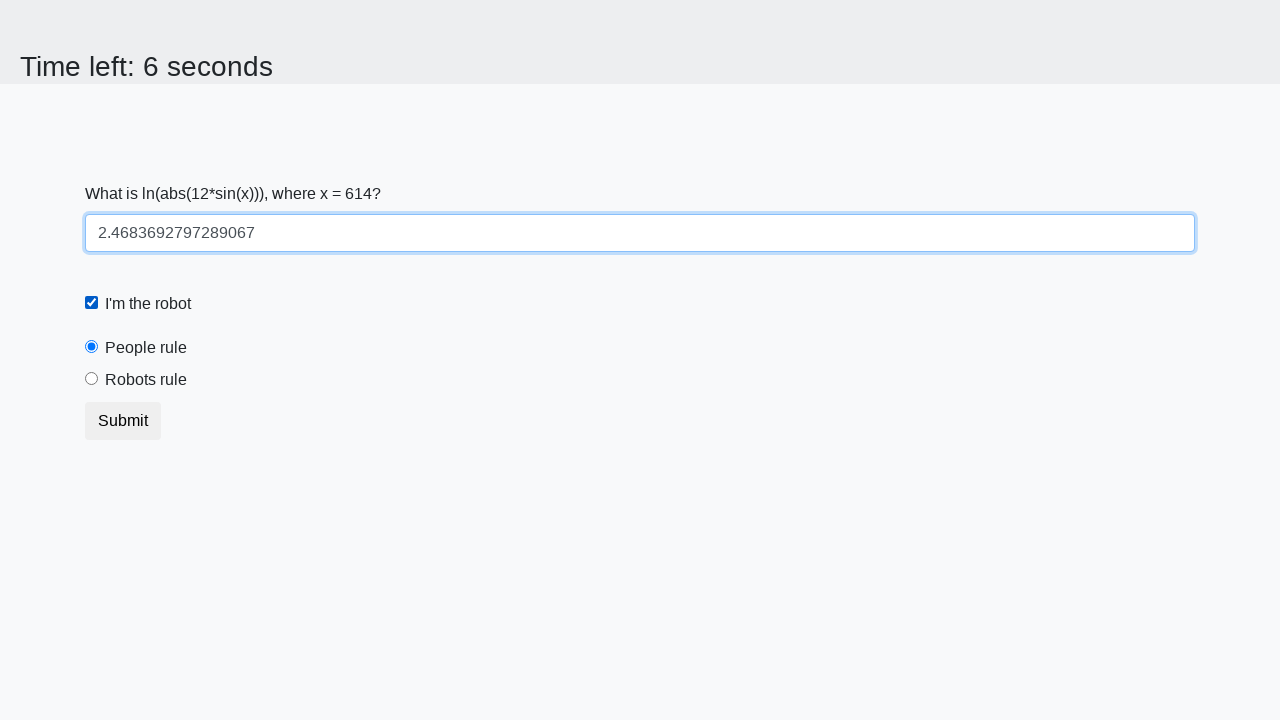

Checked the 'Robots rule!' radio button at (92, 379) on #robotsRule
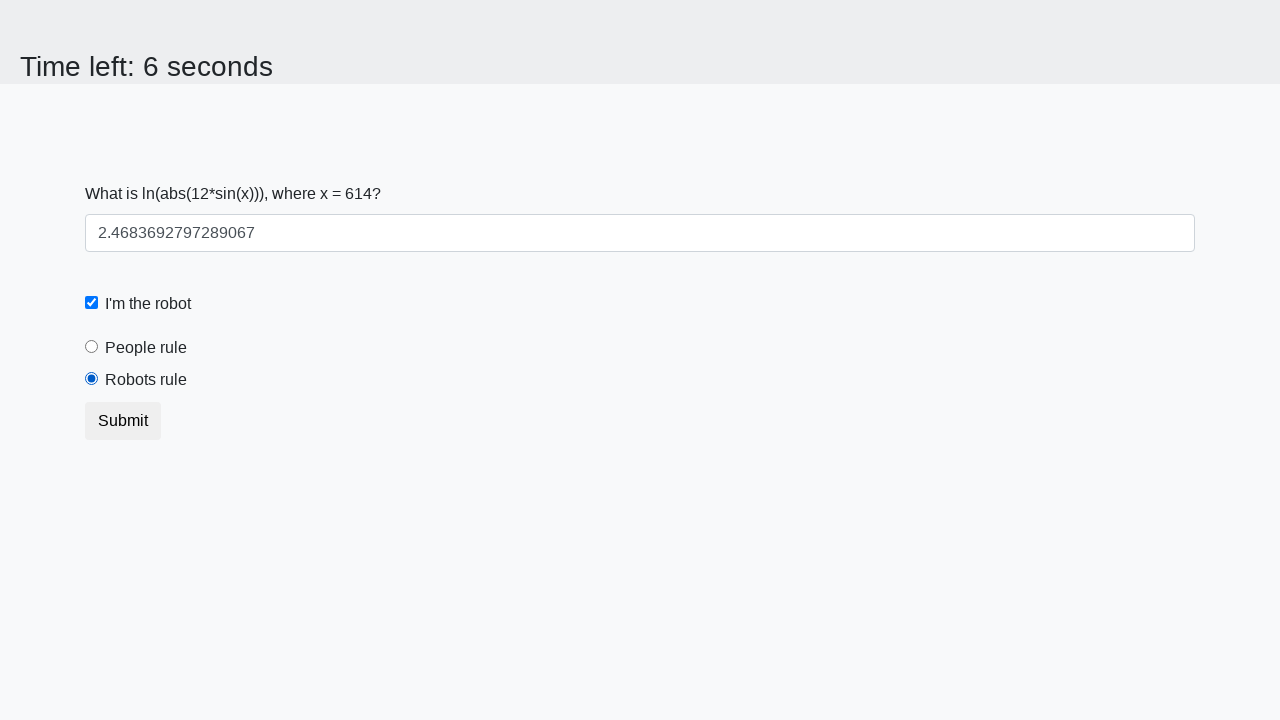

Clicked the Submit button to submit the form at (123, 421) on button[type='submit']
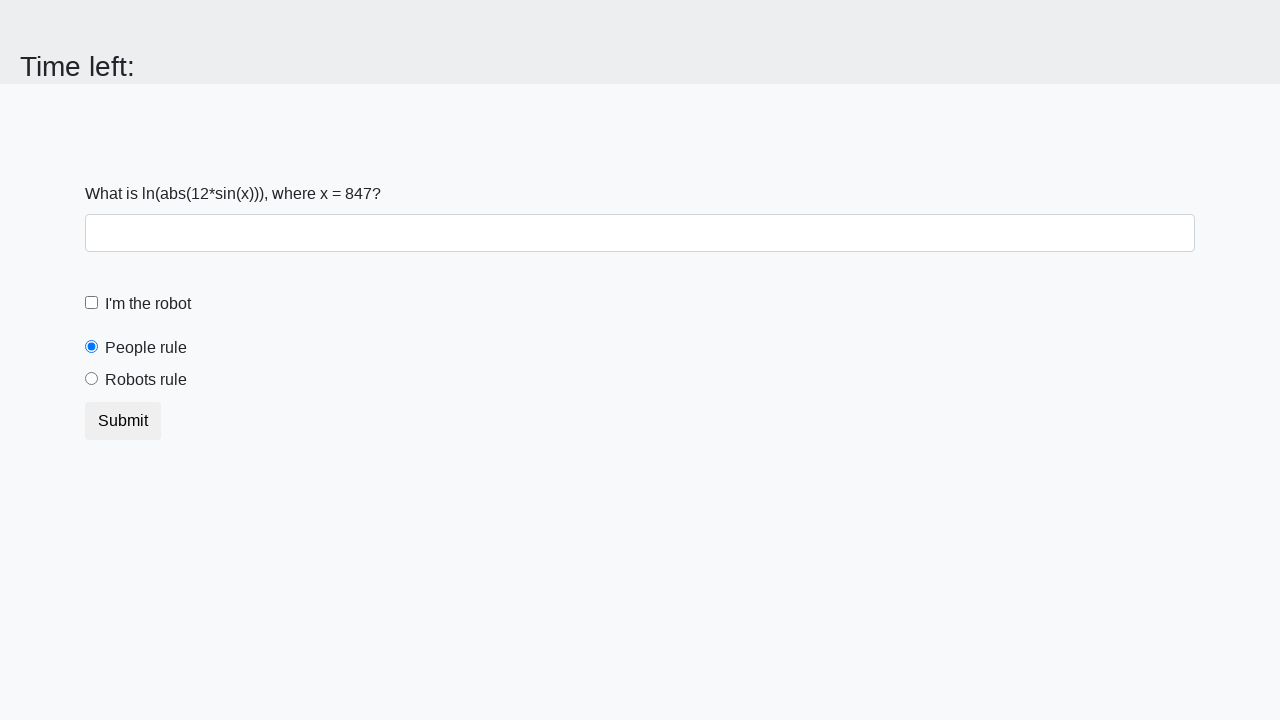

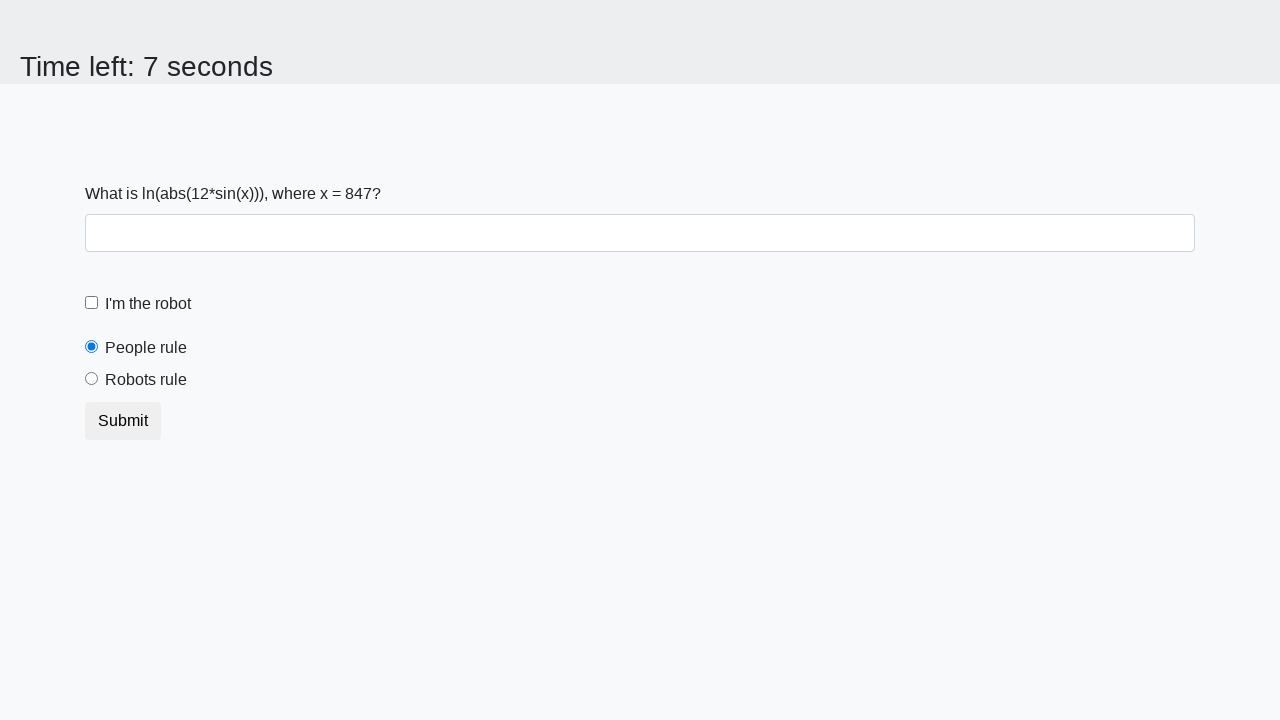